Tests broken links and images page by verifying text elements, checking for broken images, clicking a broken link, and navigating back

Starting URL: https://www.tutorialspoint.com/selenium/practice/broken-links.php

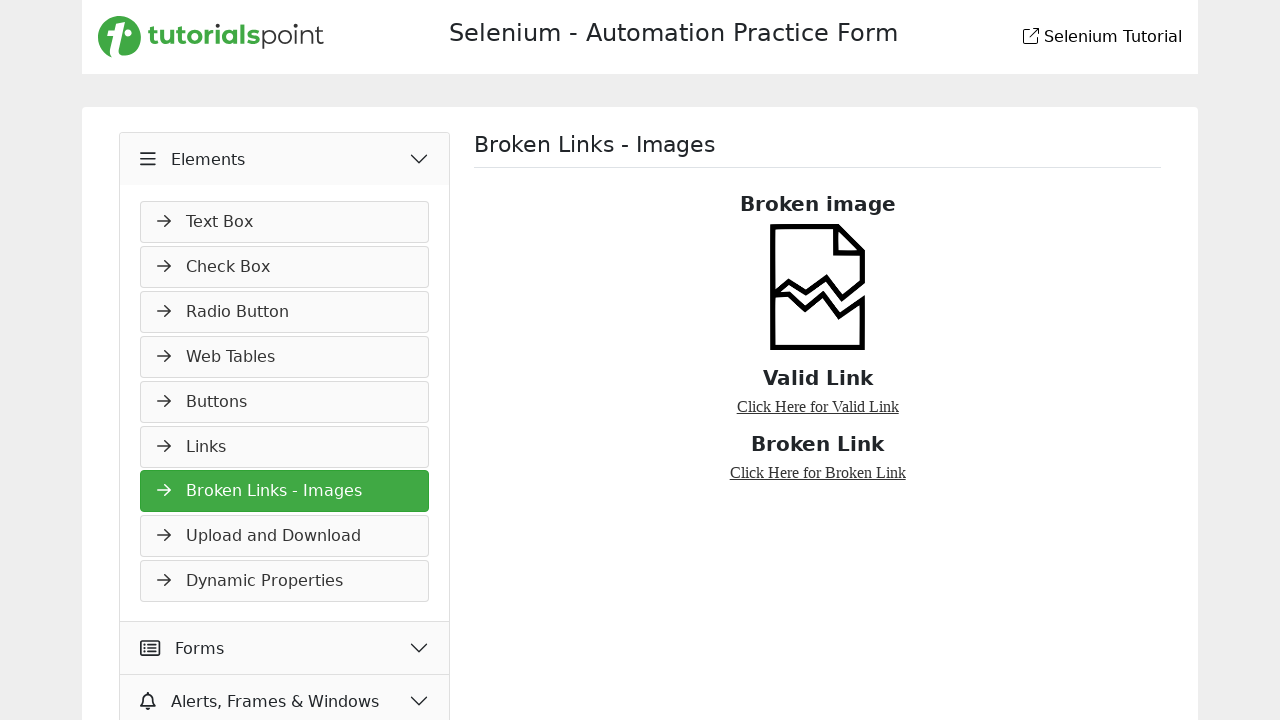

Retrieved main heading text 'Broken Links - Images'
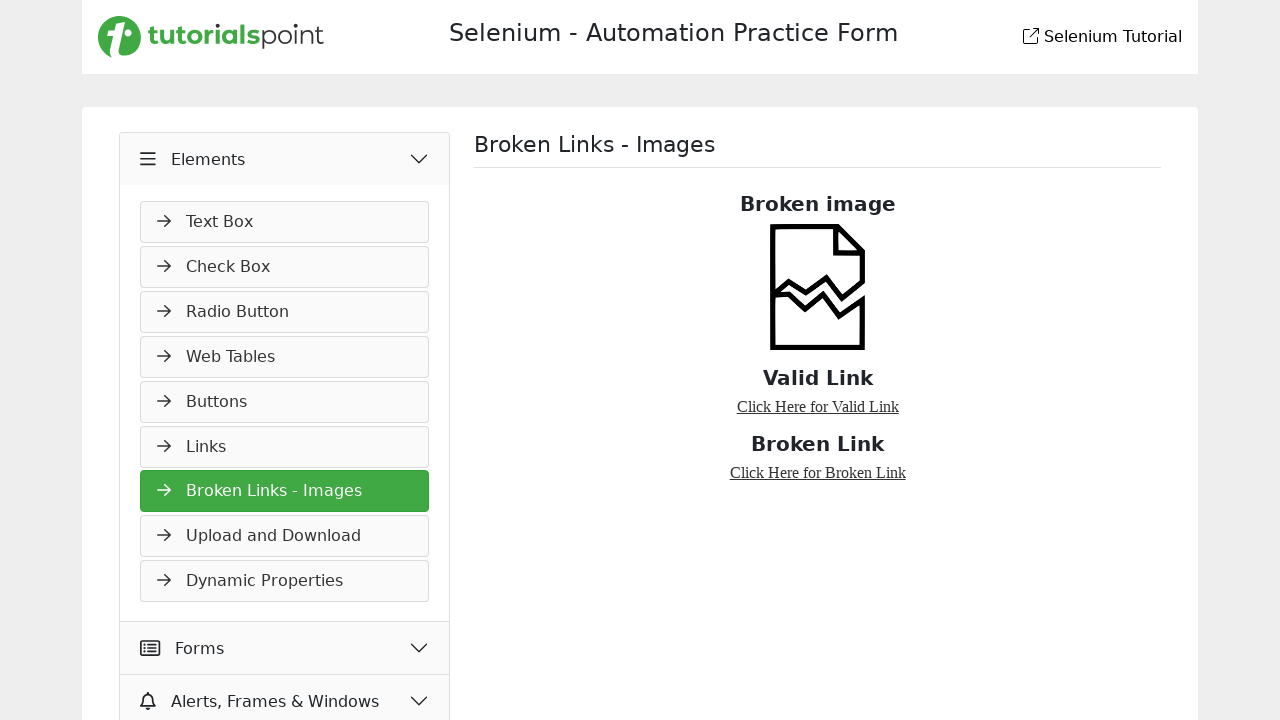

Verified main heading text matches expected value
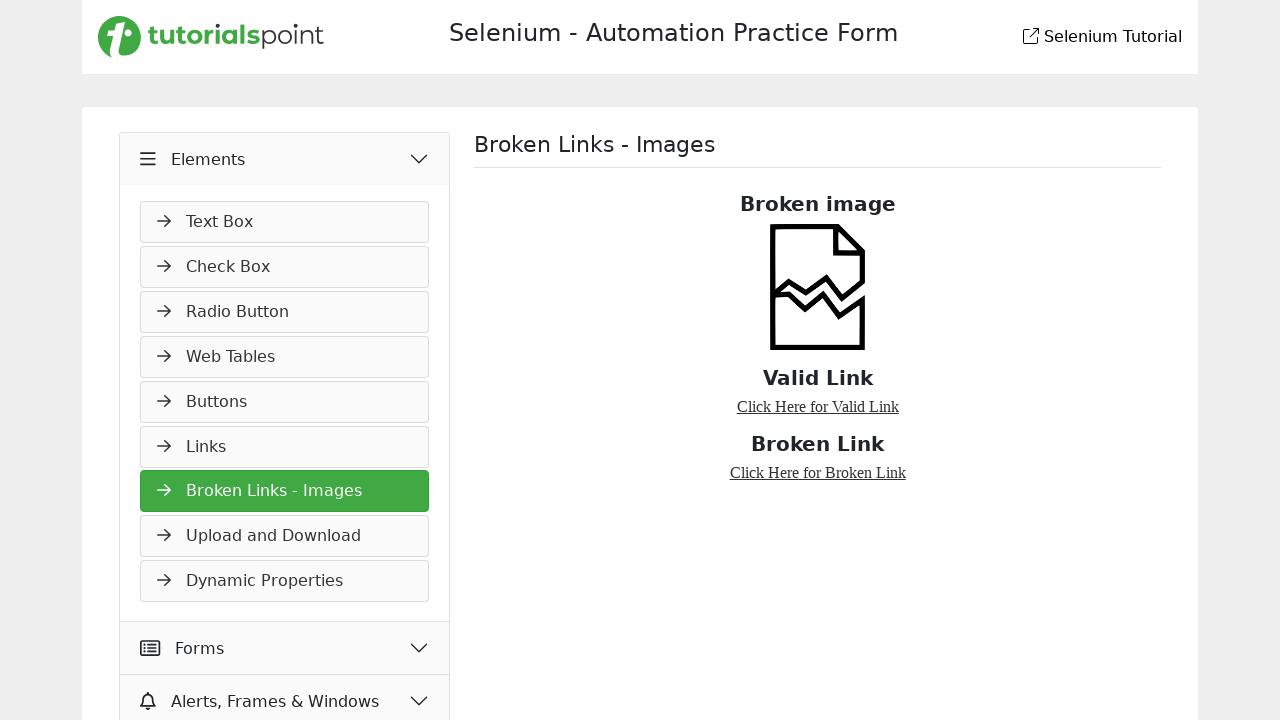

Retrieved broken image text 'Broken image'
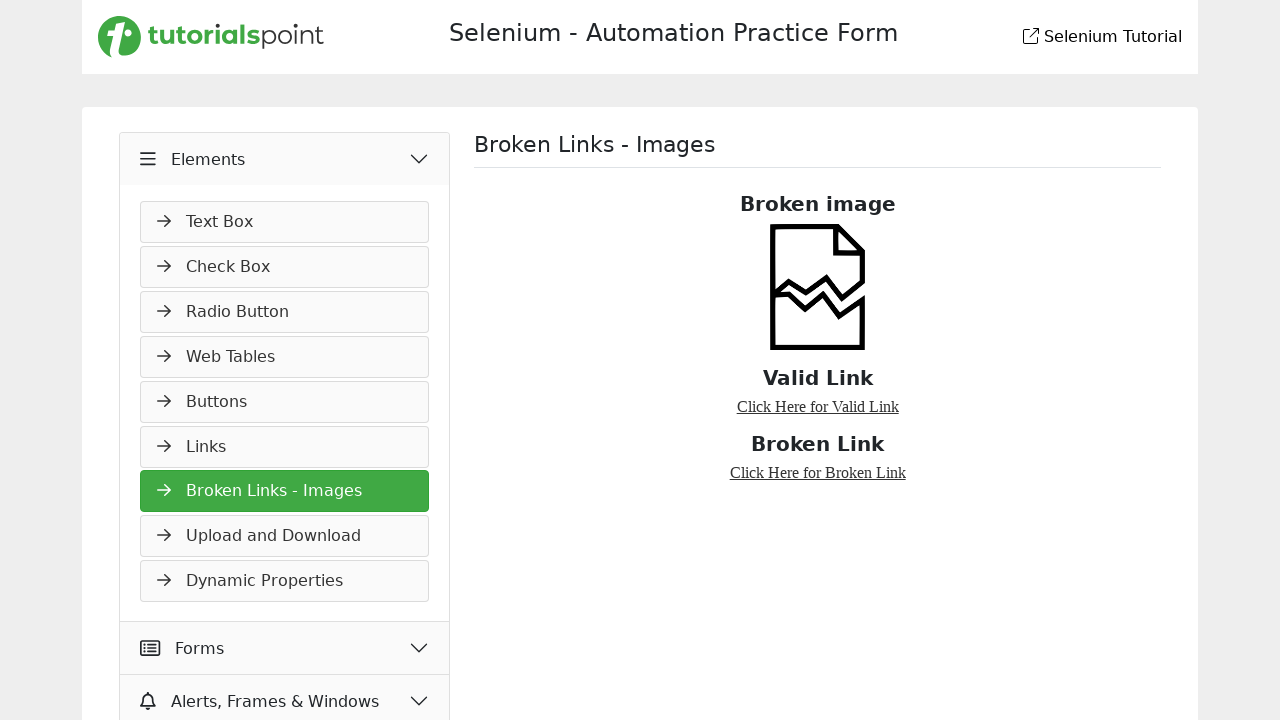

Verified broken image text matches expected value
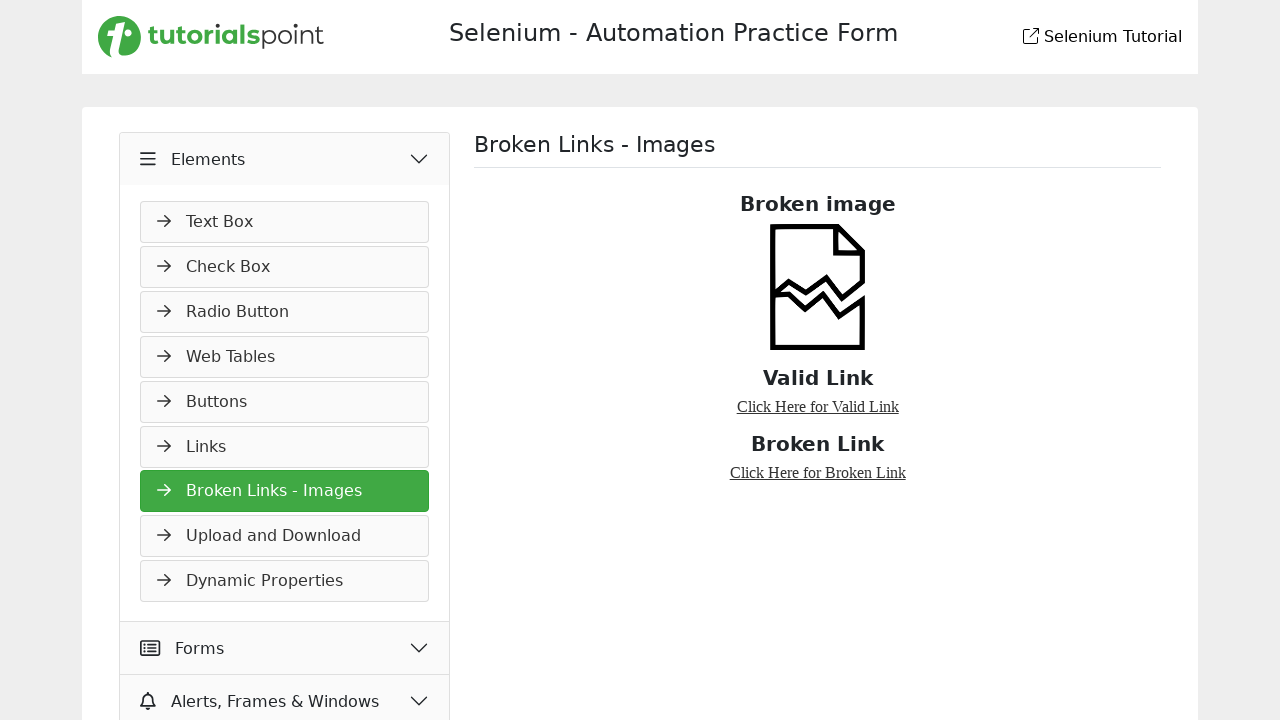

Retrieved all images on the page, found 1 images
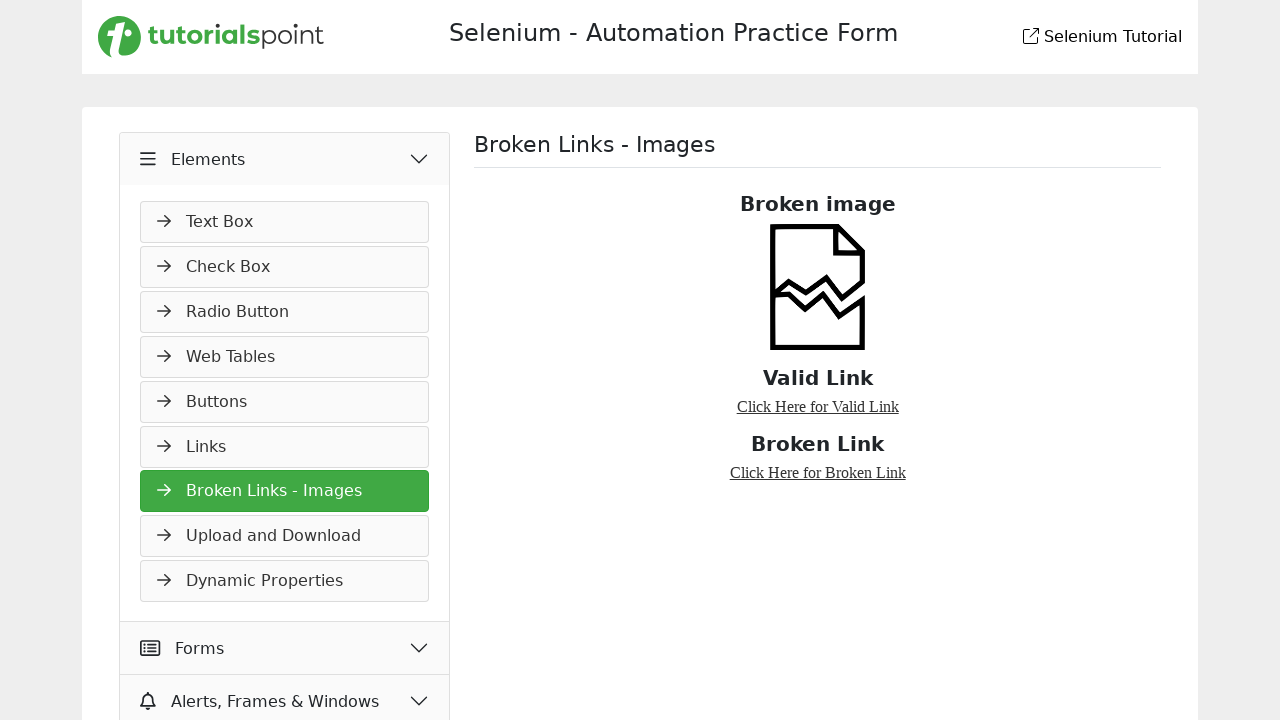

Retrieved src attribute for image 1: images/broken-image.png
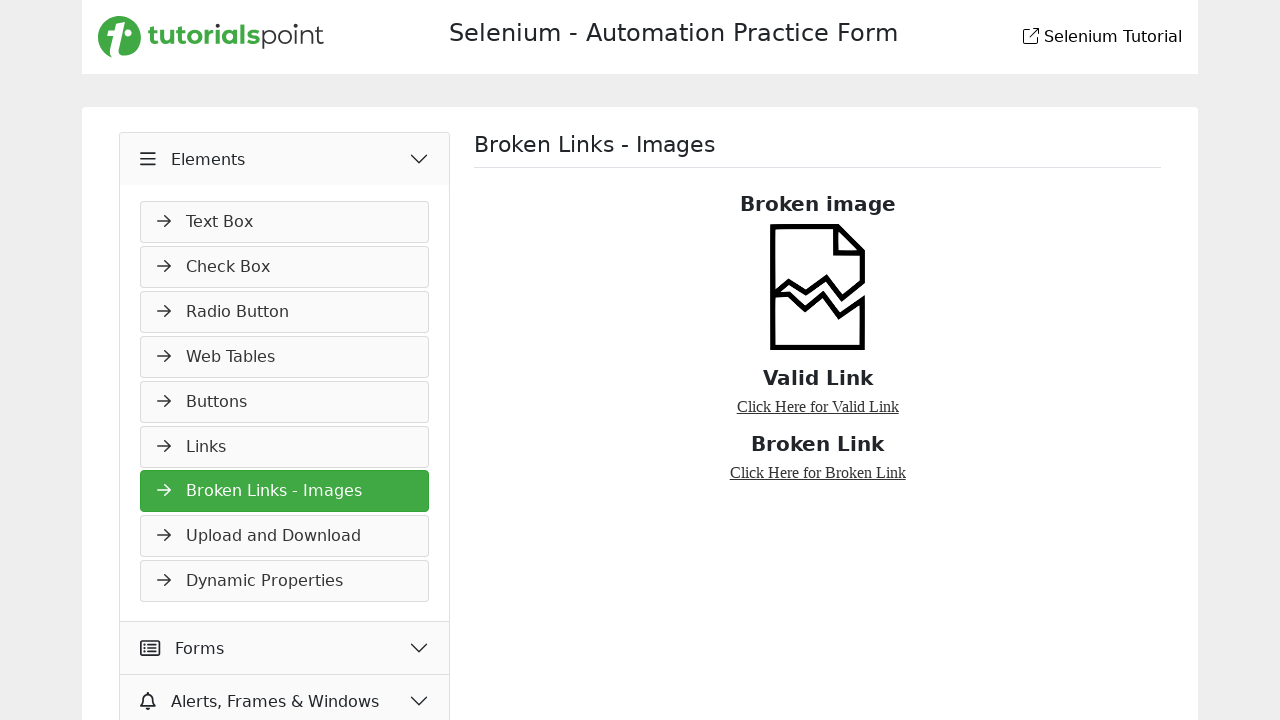

Retrieved class attribute for image 1: broken-img
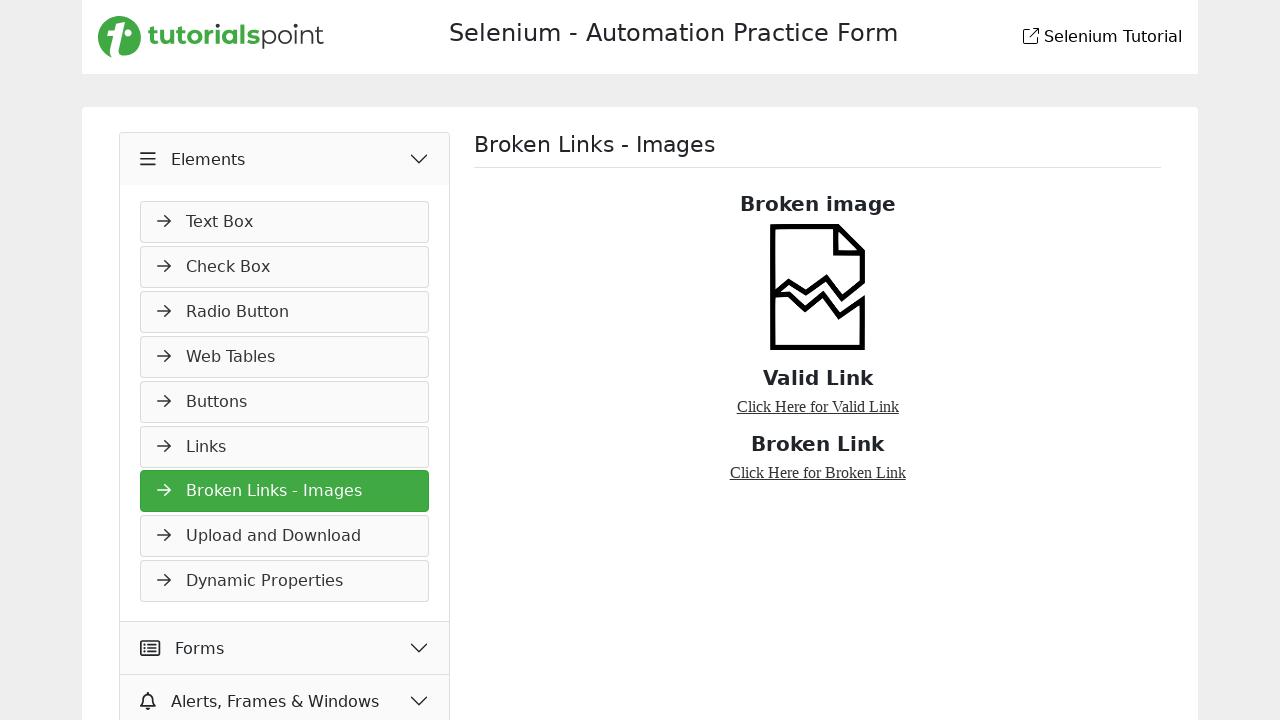

Retrieved href attribute from first anchor tag: https://www.tutorialspoint.com
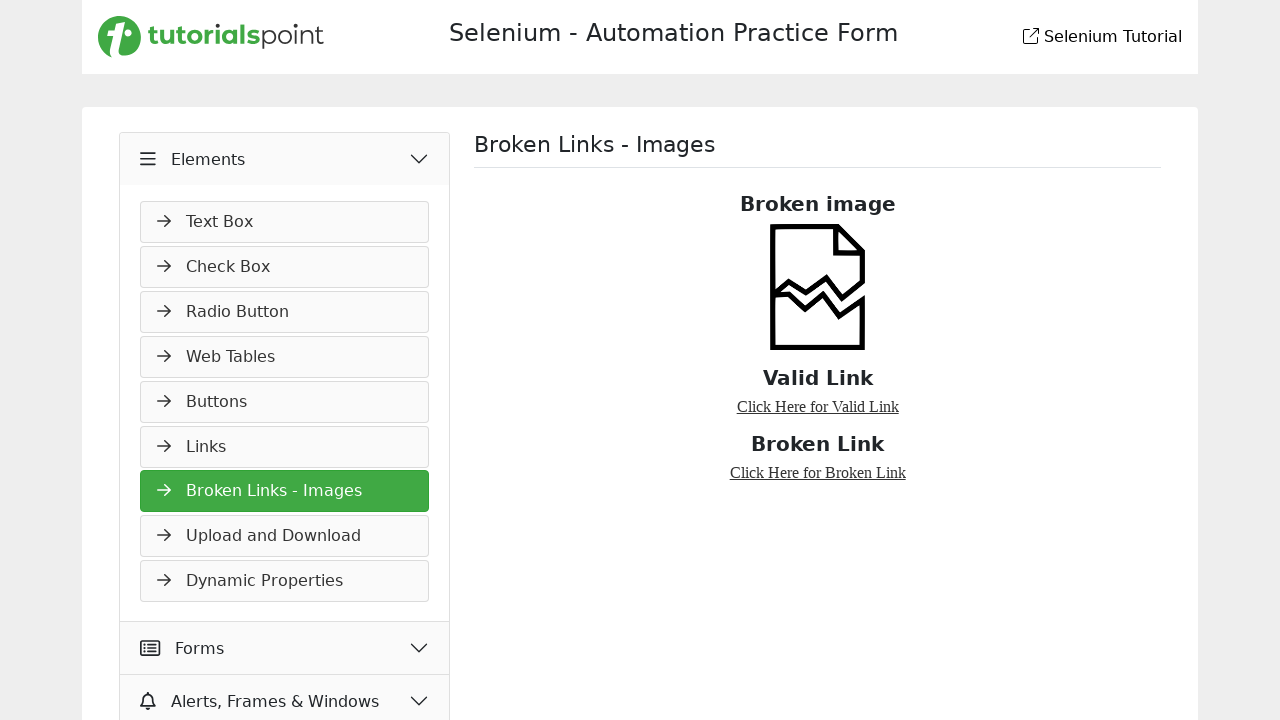

Located broken image element with class 'broken-img'
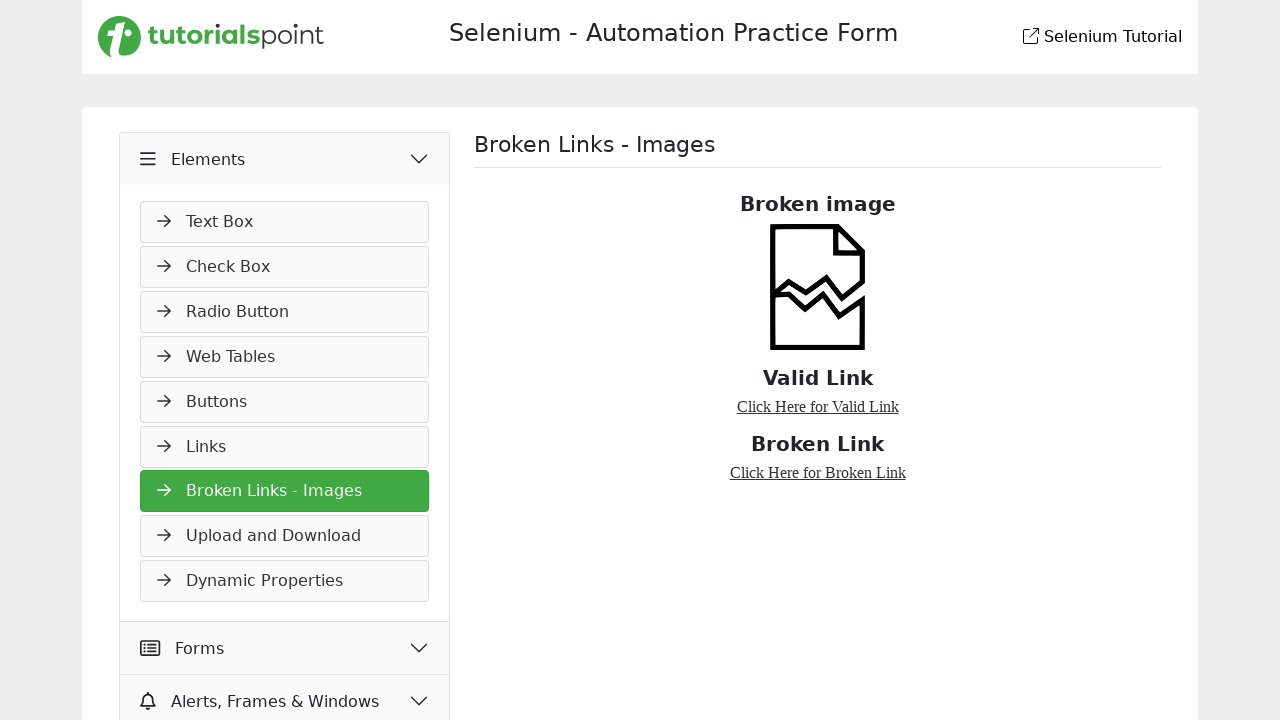

Retrieved source URL of broken image: images/broken-image.png
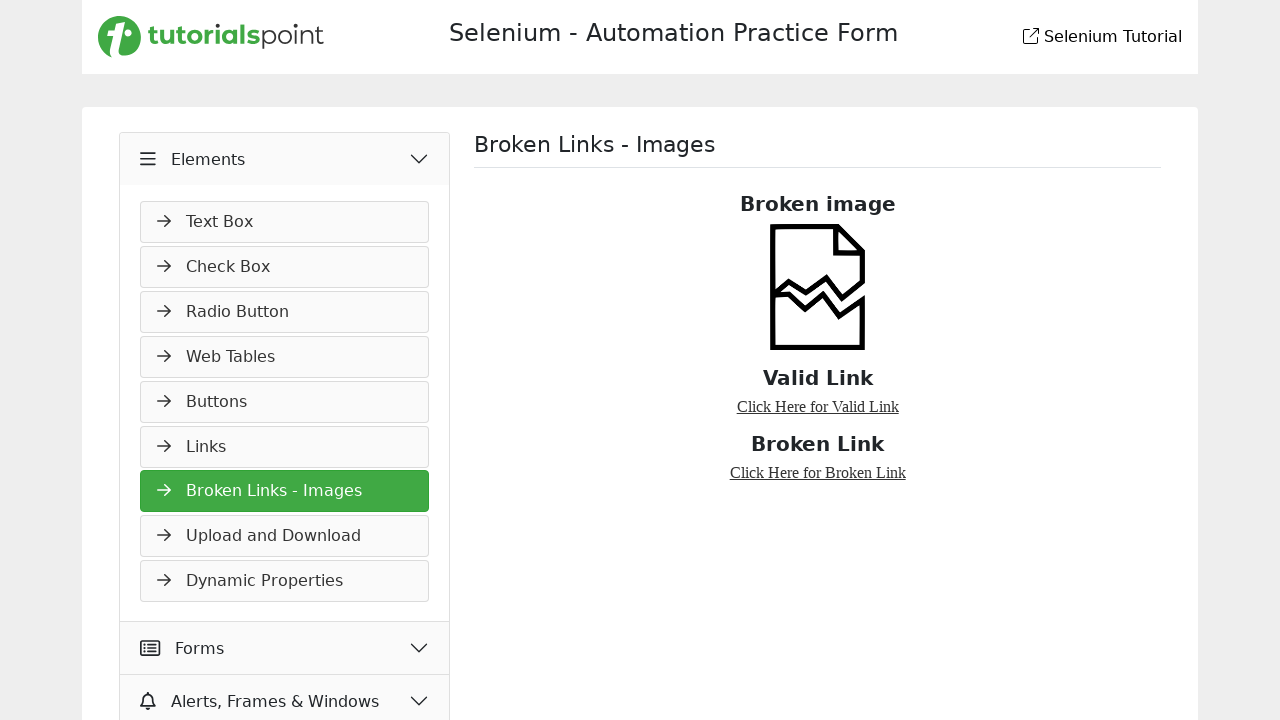

Clicked on the broken link element at (818, 472) on xpath=//a[text()='Click Here for Broken Link']
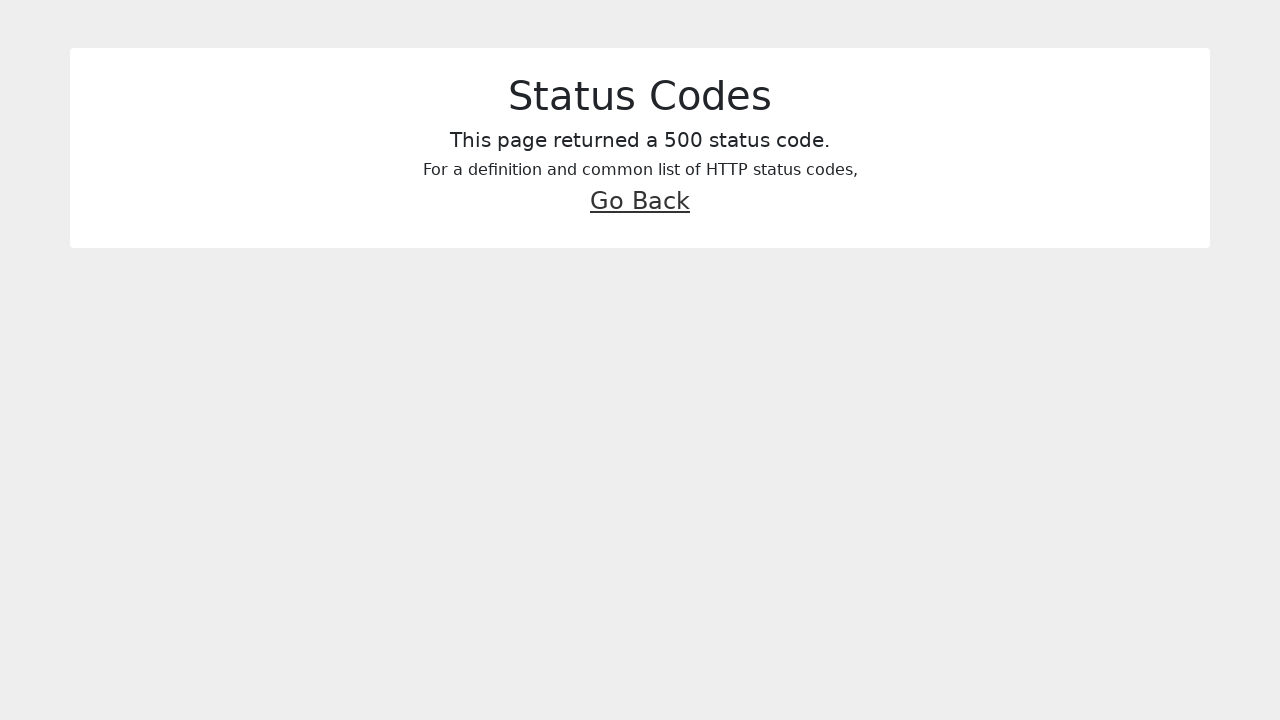

Waited for 500 status code message to appear on page
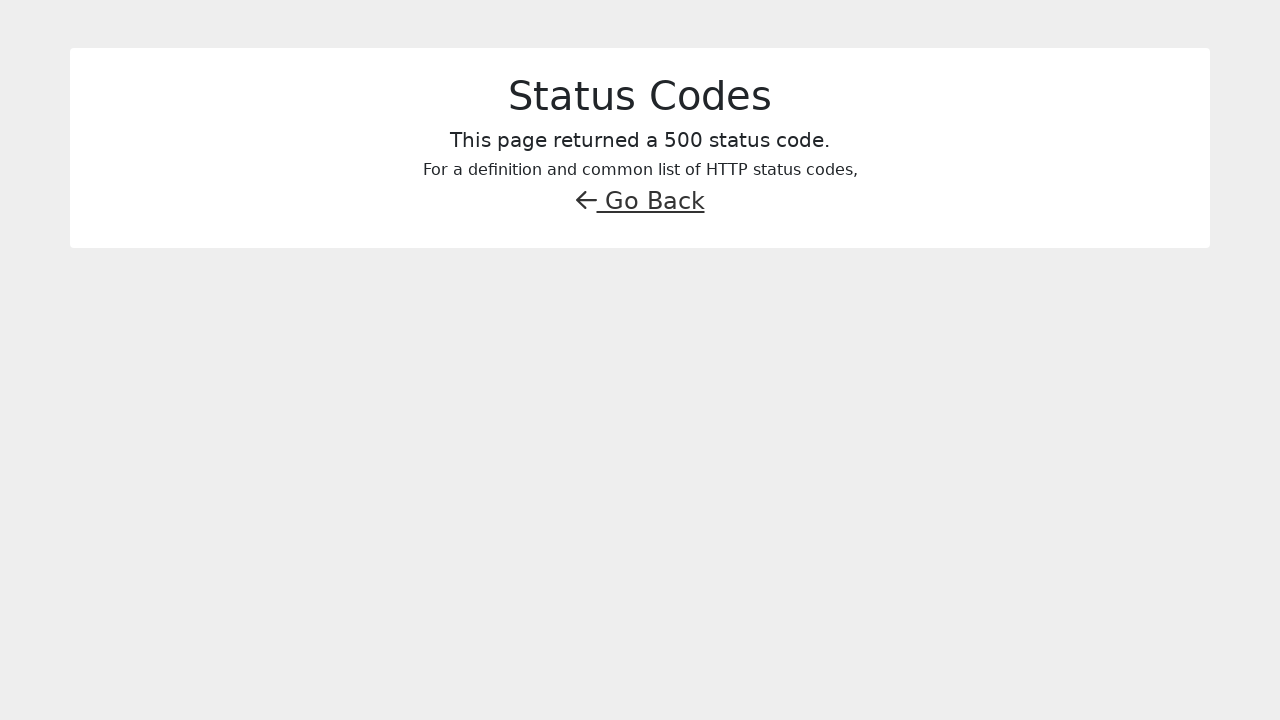

Retrieved status code text: '500 status code message'
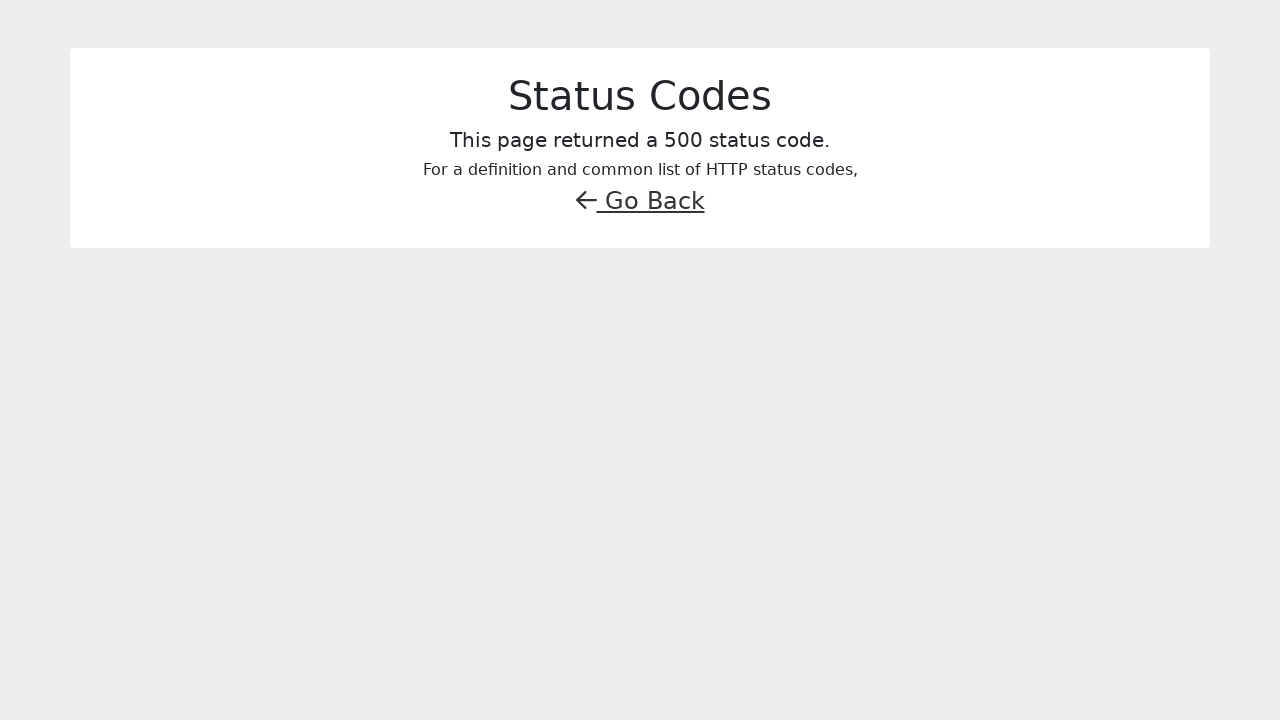

Verified status code message matches expected value
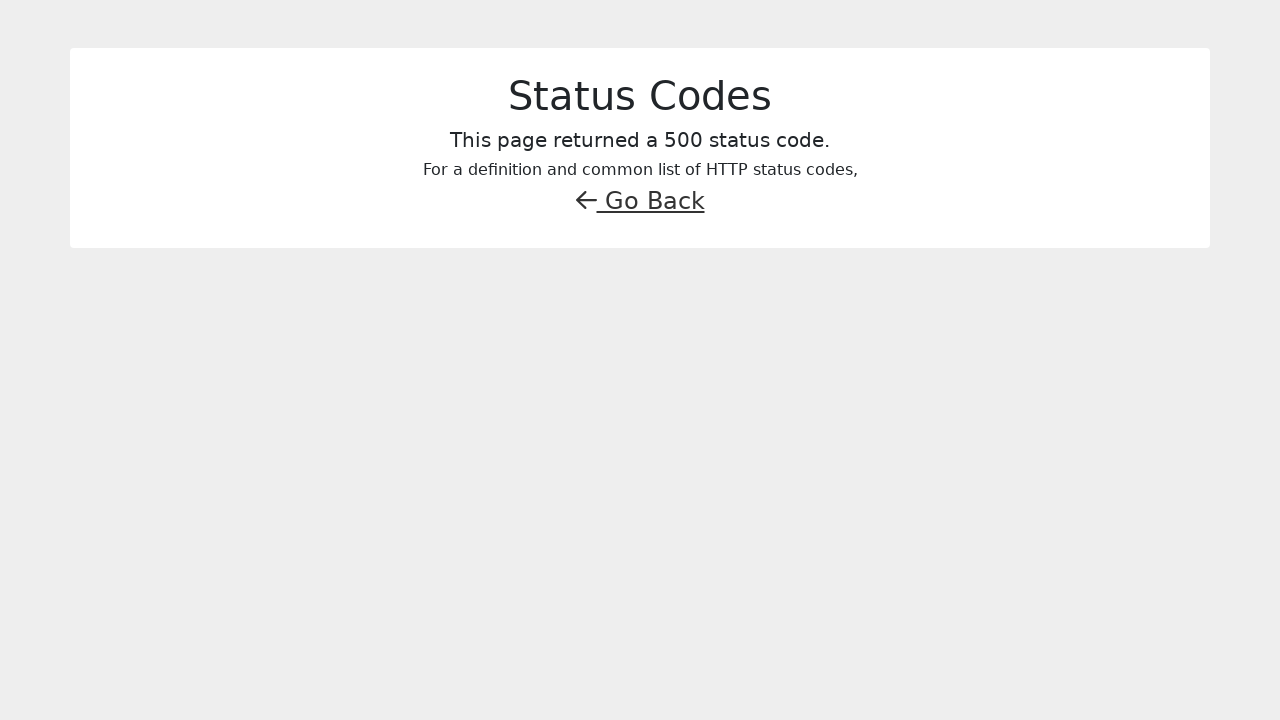

Navigated back to broken links and images page
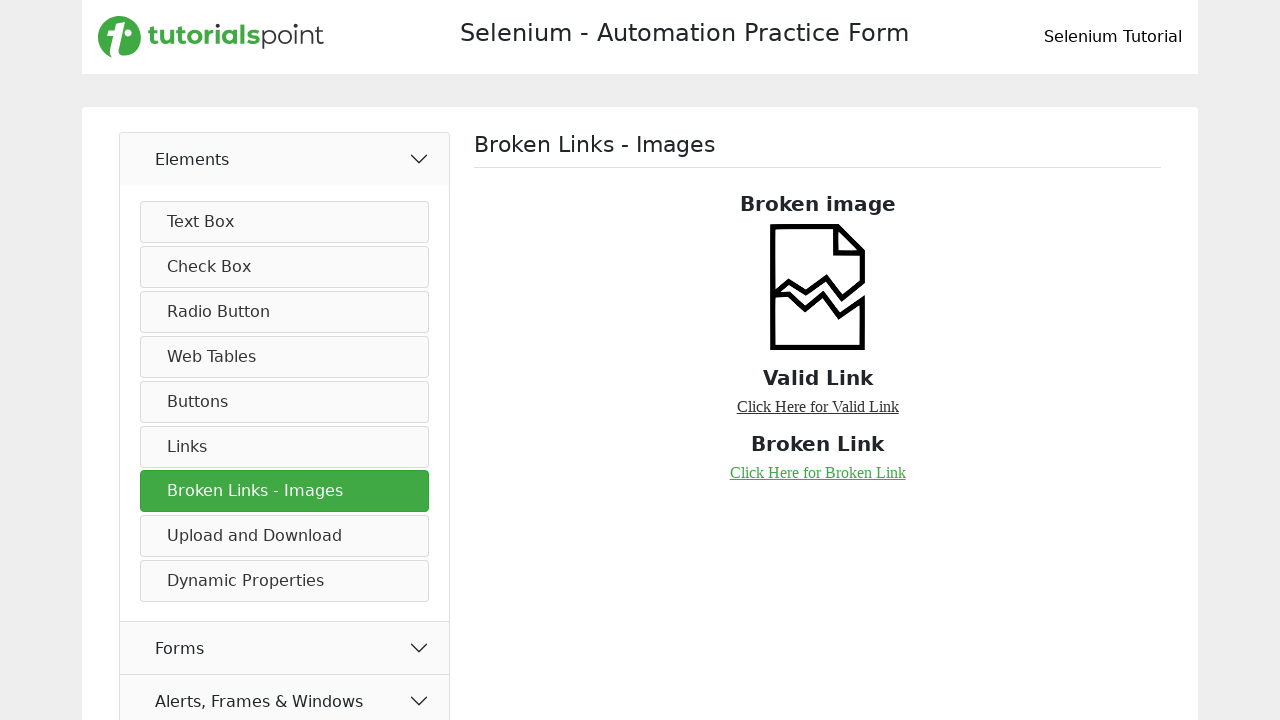

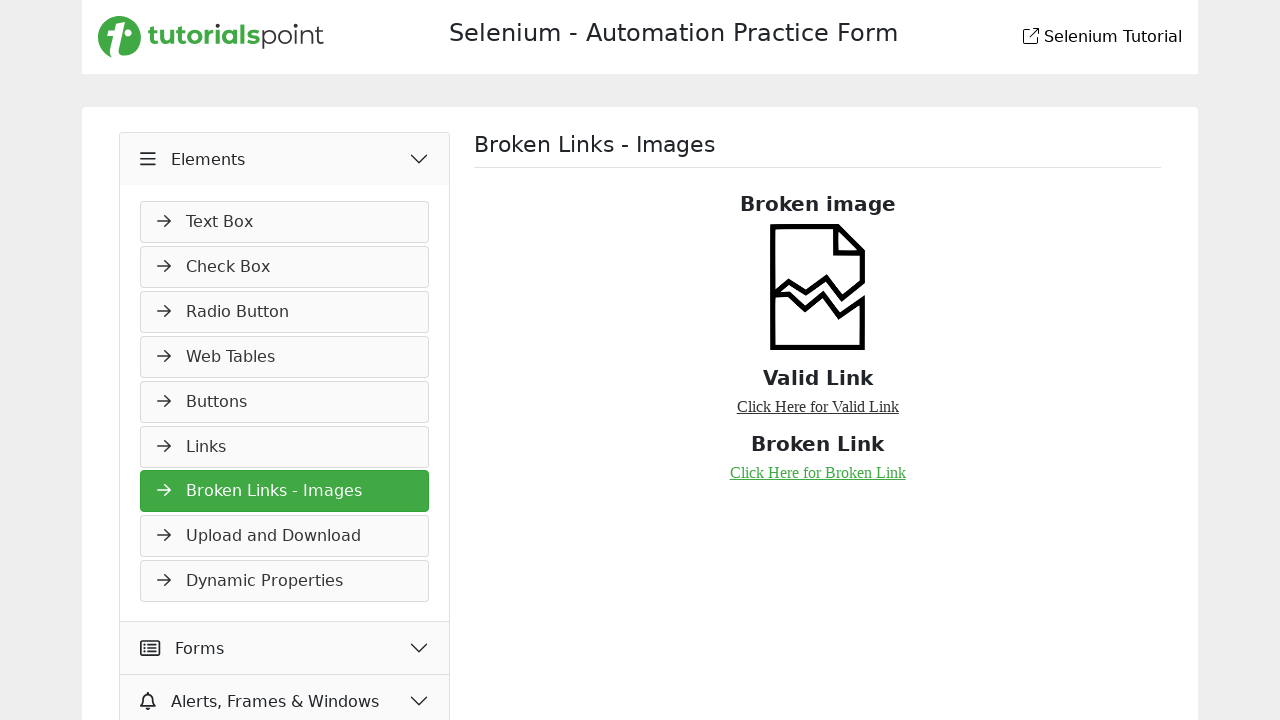